Tests the search functionality on a Brazilian government transparency portal by entering a search term for electronic bidding and clicking the search button to filter results.

Starting URL: https://transparencia.itajuipe.ba.gov.br/licitacoes

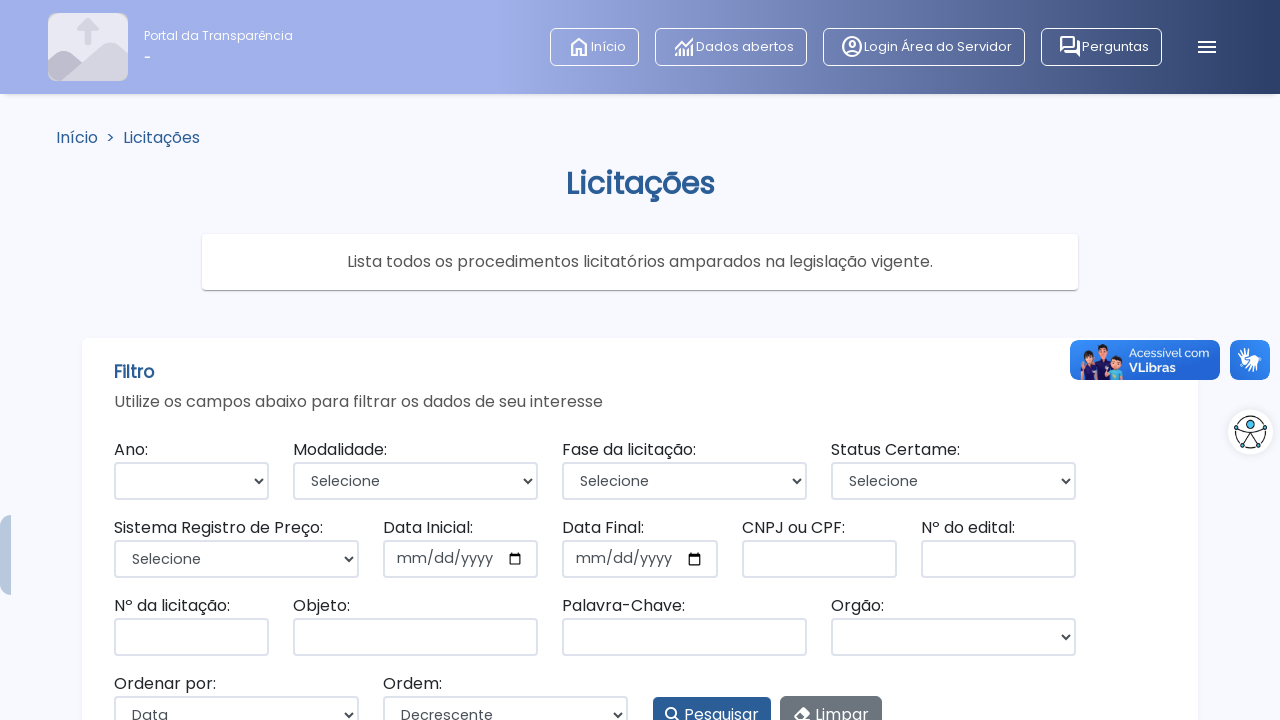

Waited for search field selector to load
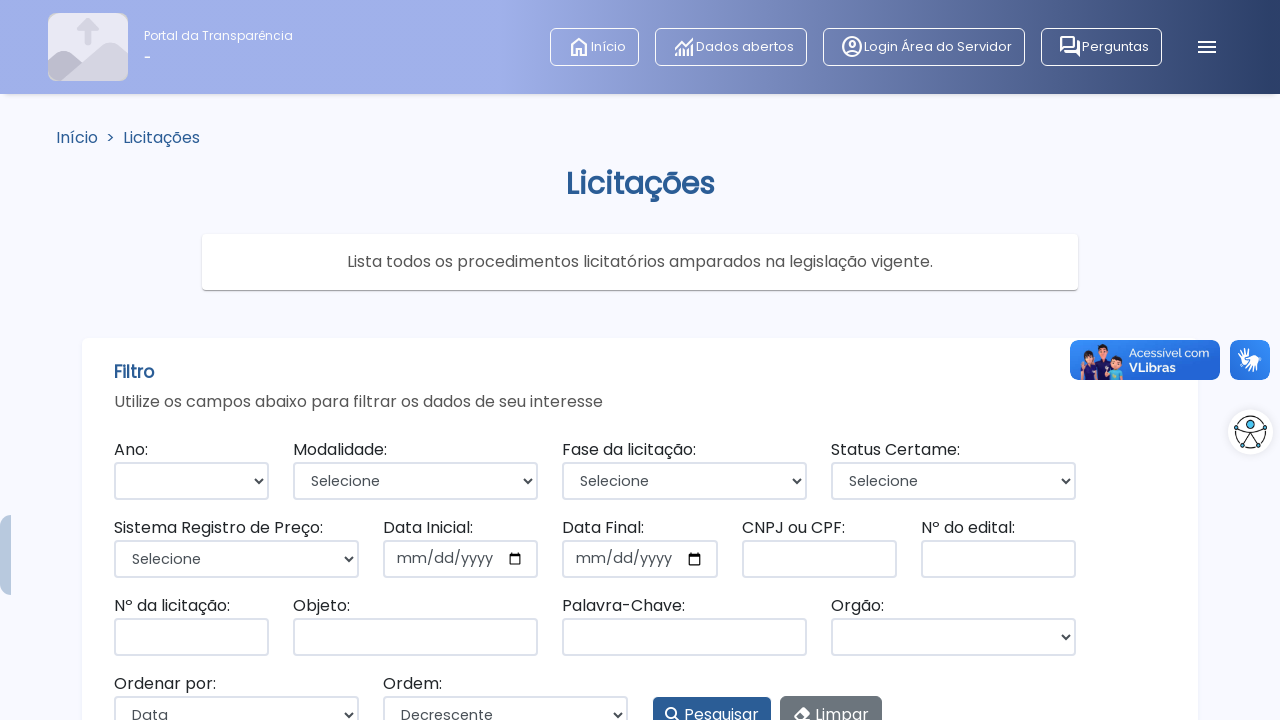

Located all search field elements
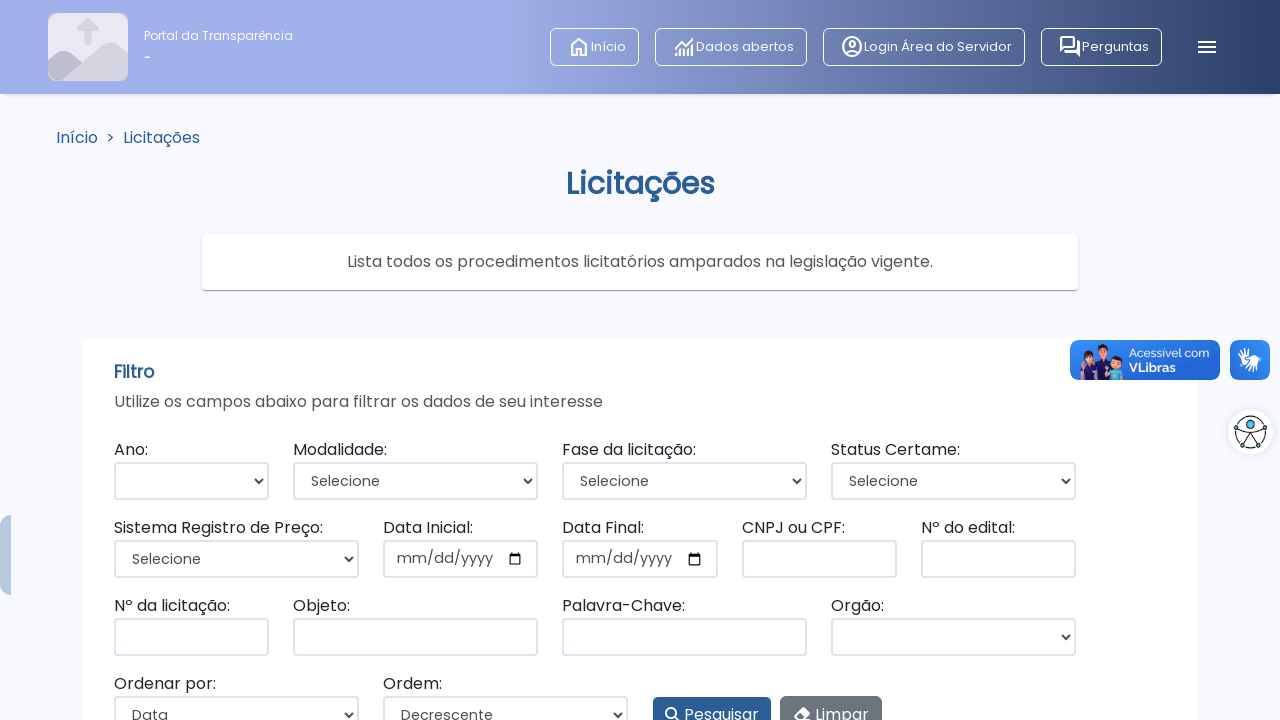

Filled 5th search field with 'Pregão Eletrônico' on #search >> nth=4
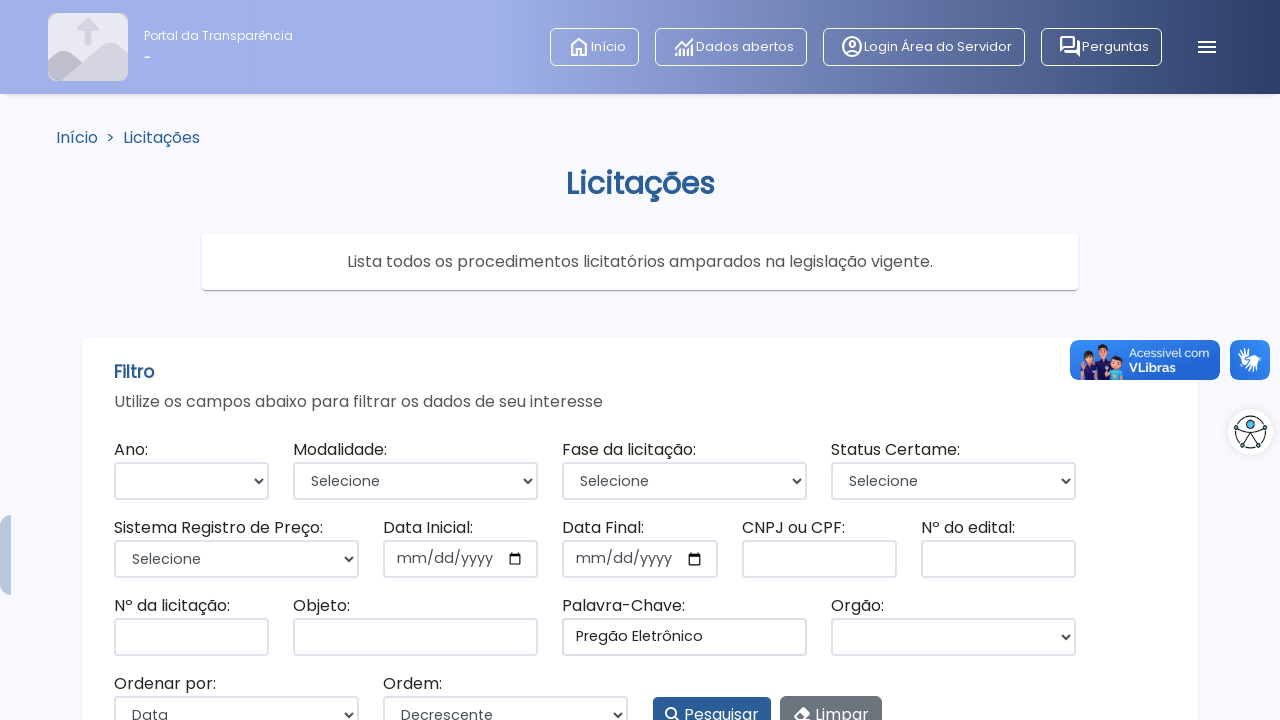

Located search button element
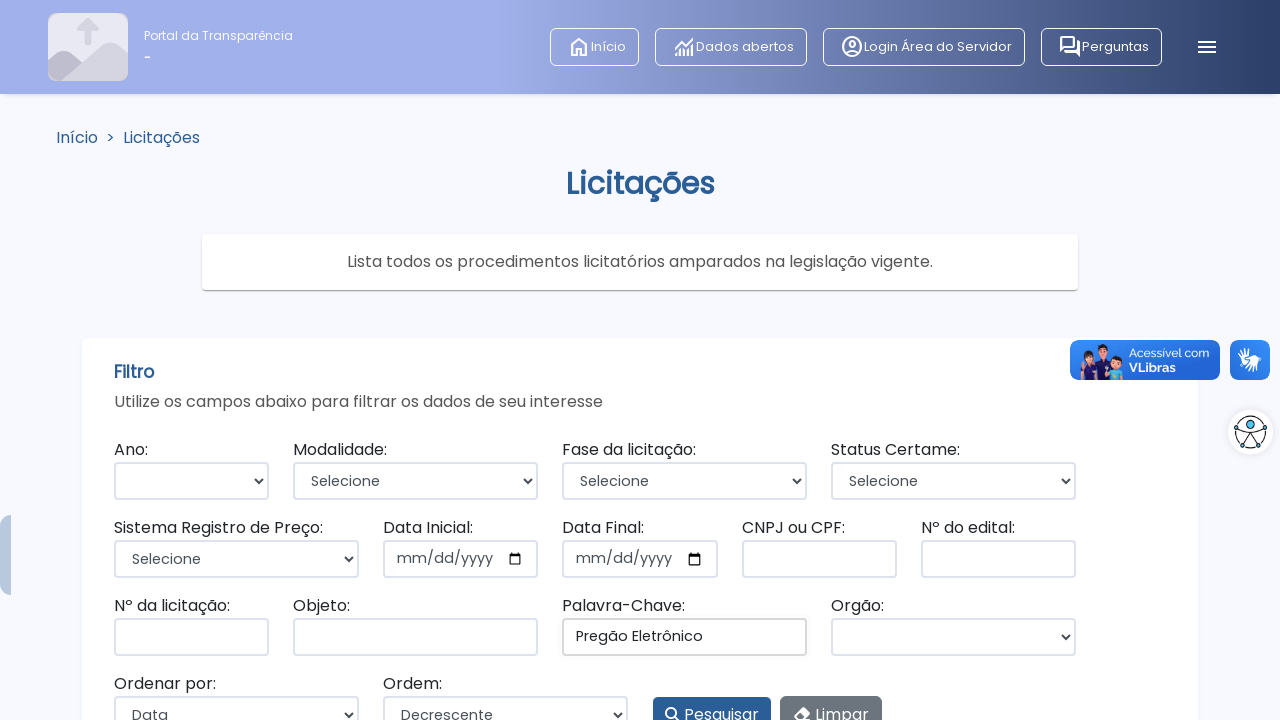

Scrolled search button into view
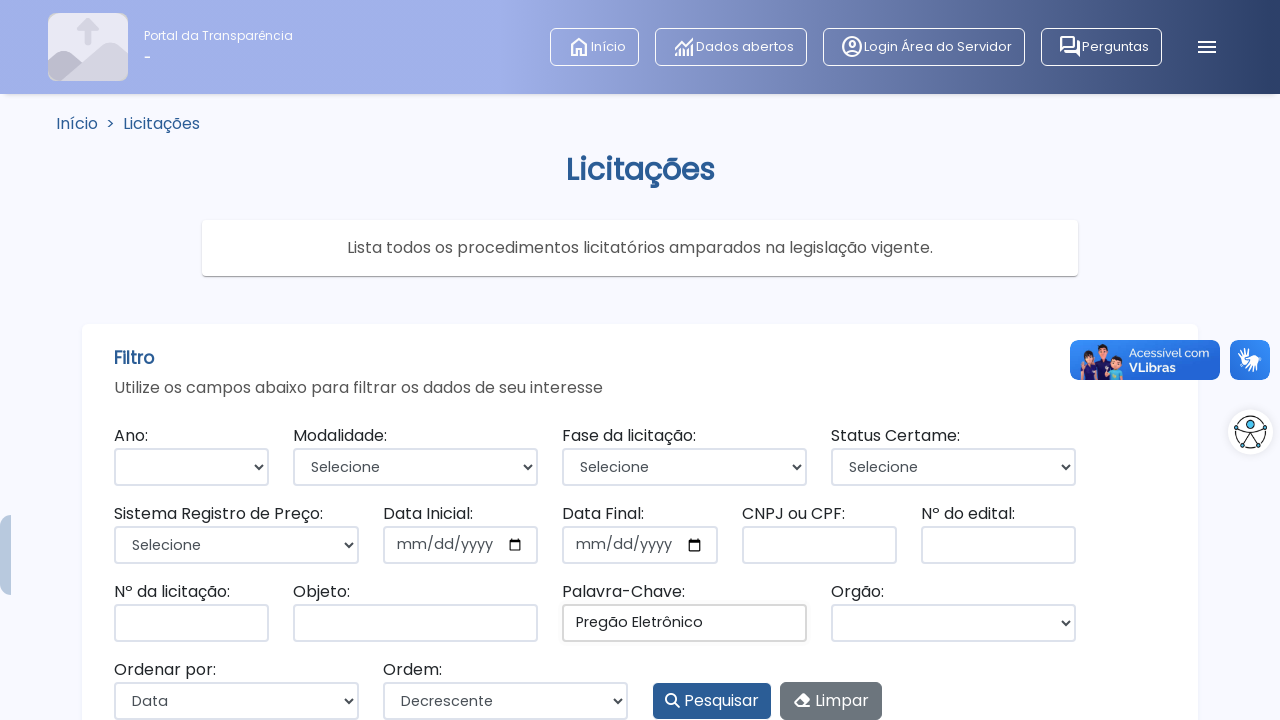

Clicked search button to filter bidding results at (712, 701) on body > app-root > app-licitacoes > div.content-i > div.content-box.mt-0 > div:nt
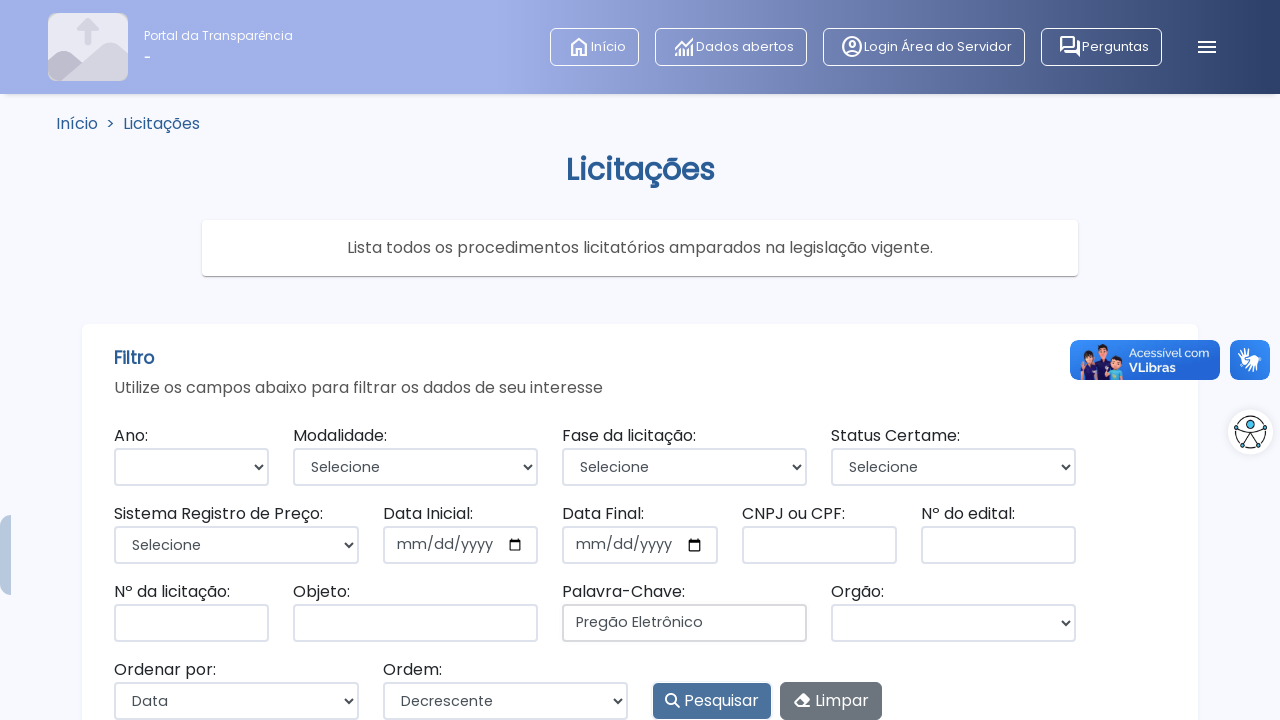

Waited for search results to load
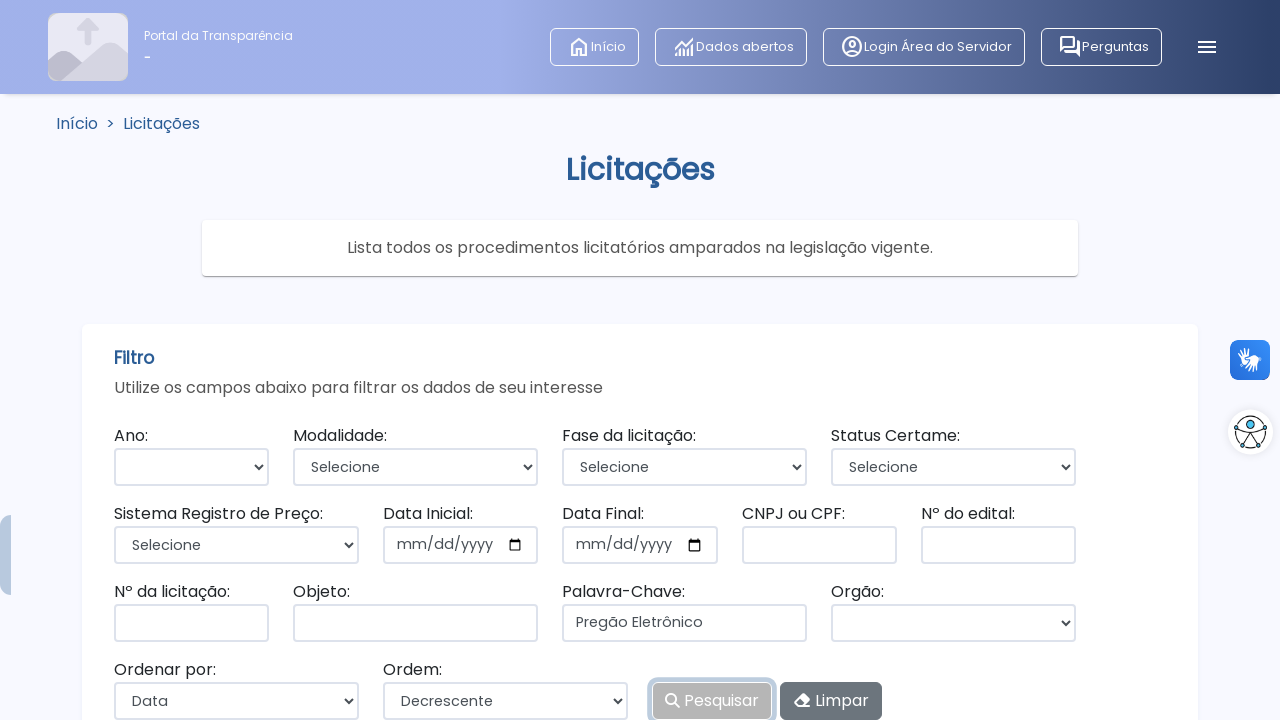

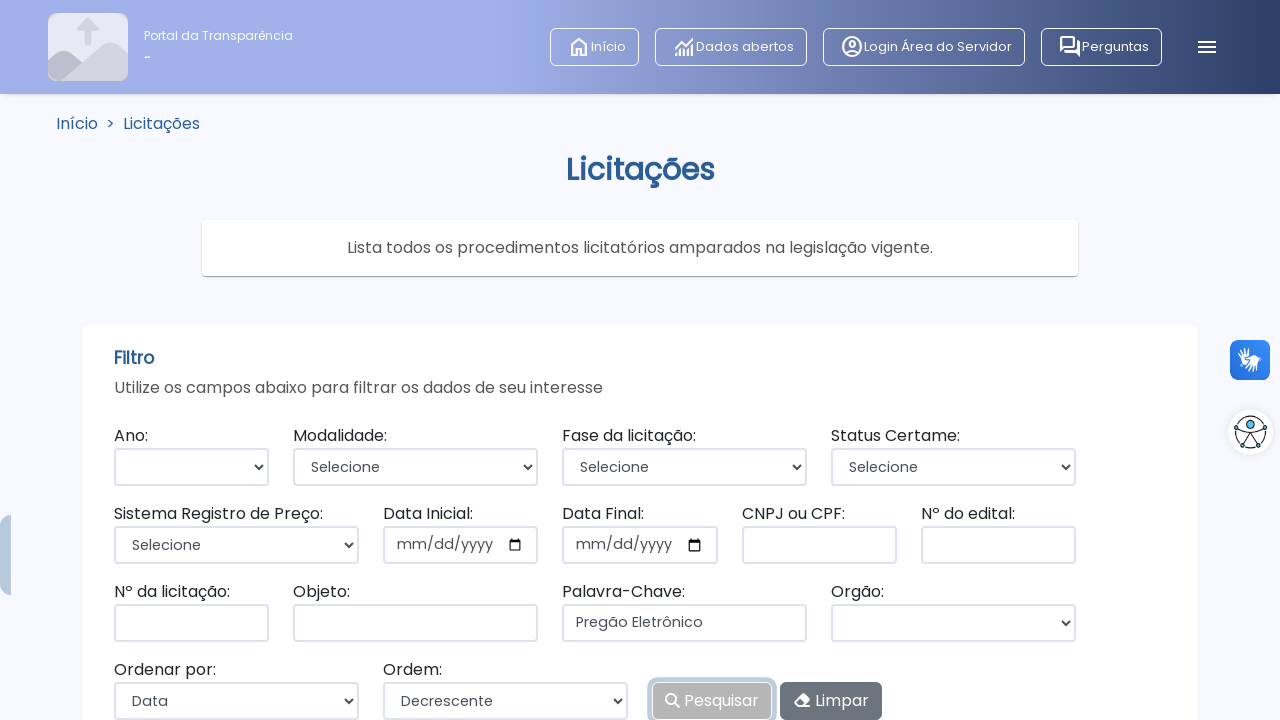